Tests regular click functionality by navigating to the Buttons page and clicking the "Click Me" button

Starting URL: https://demoqa.com

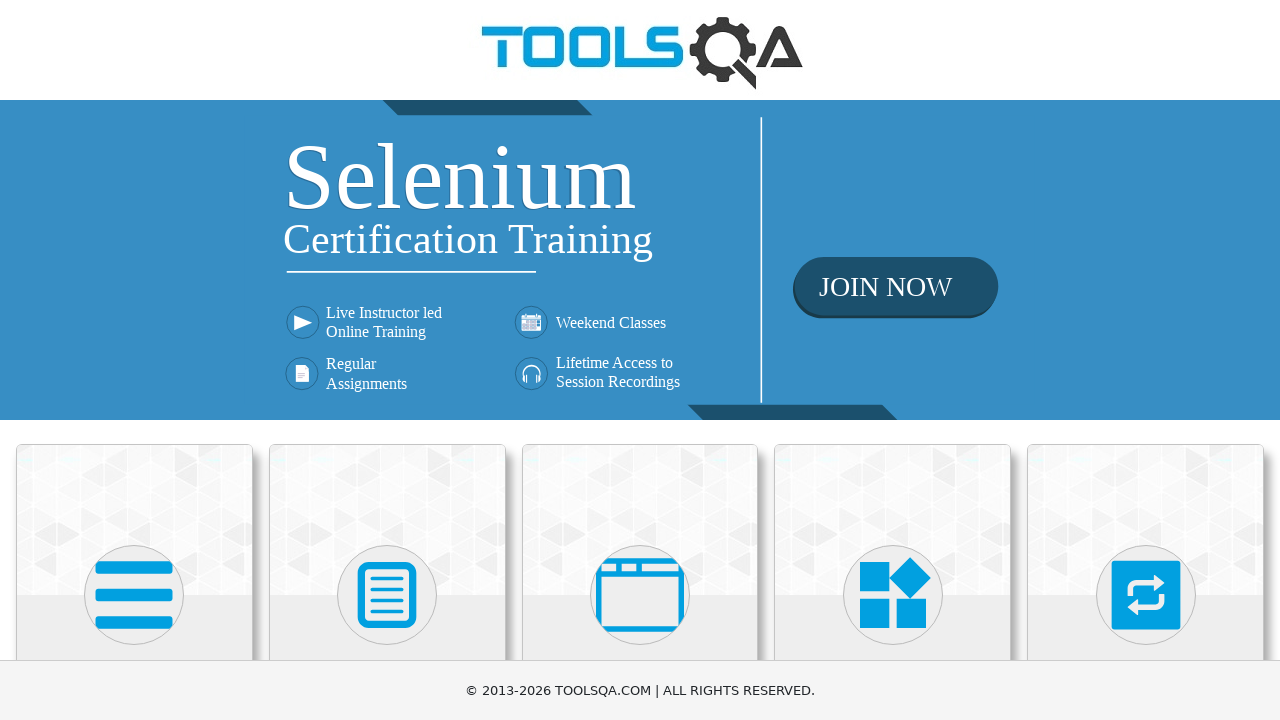

Clicked Elements section at (134, 360) on internal:text="Elements"i
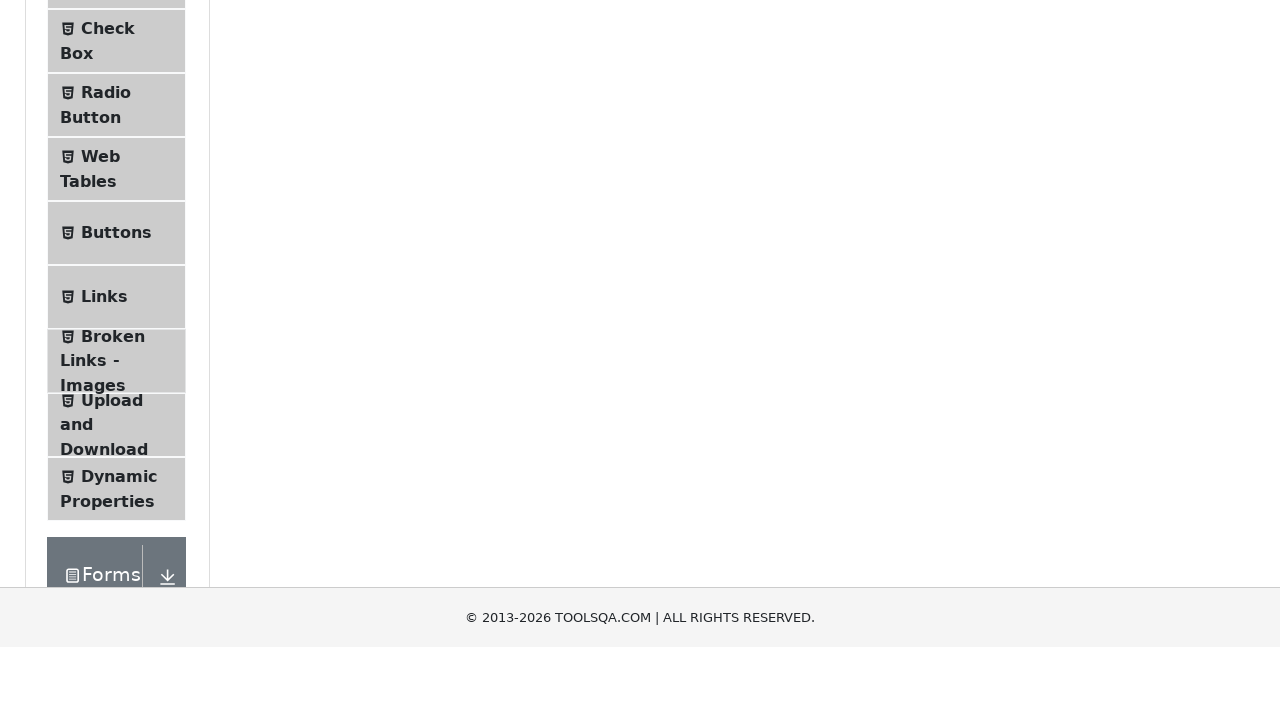

Clicked Buttons page at (116, 517) on internal:text="Buttons"i
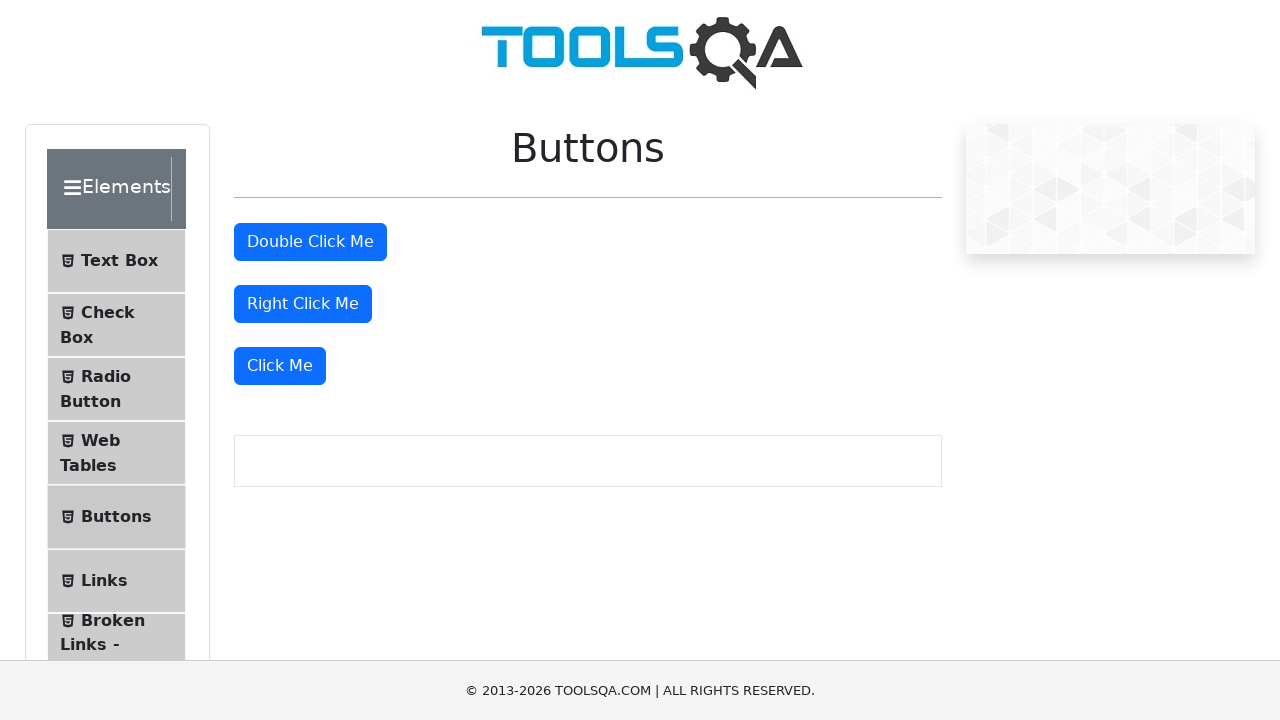

Clicked the 'Click Me' button at (280, 366) on internal:role=button[name="Click Me"s]
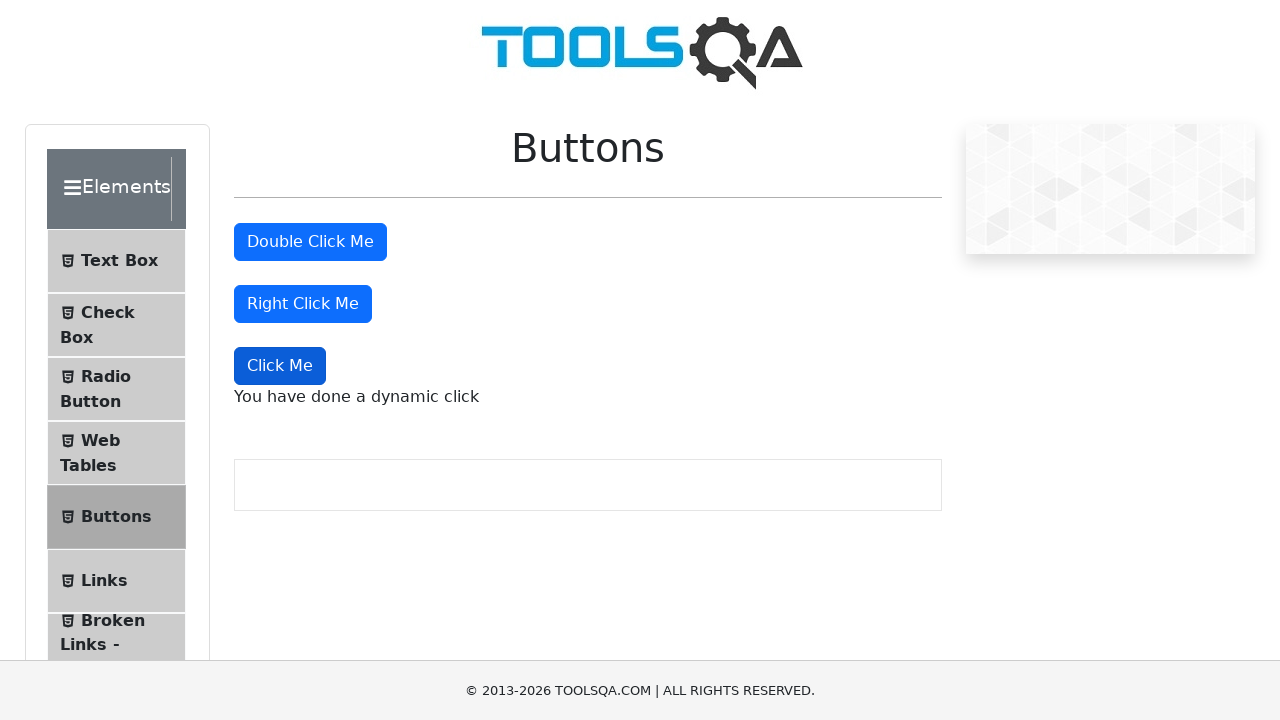

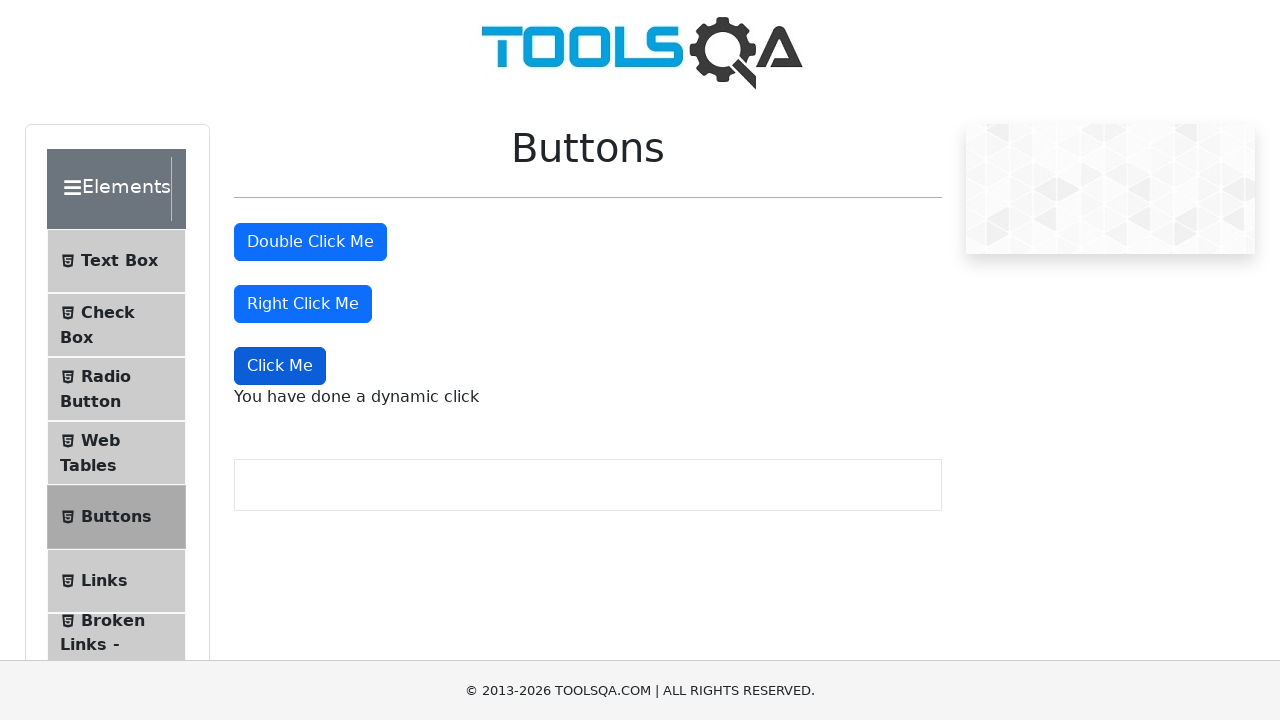